Tests checkbox functionality by clicking the first checkbox and conditionally unchecking the second checkbox if it's already selected

Starting URL: https://the-internet.herokuapp.com/checkboxes

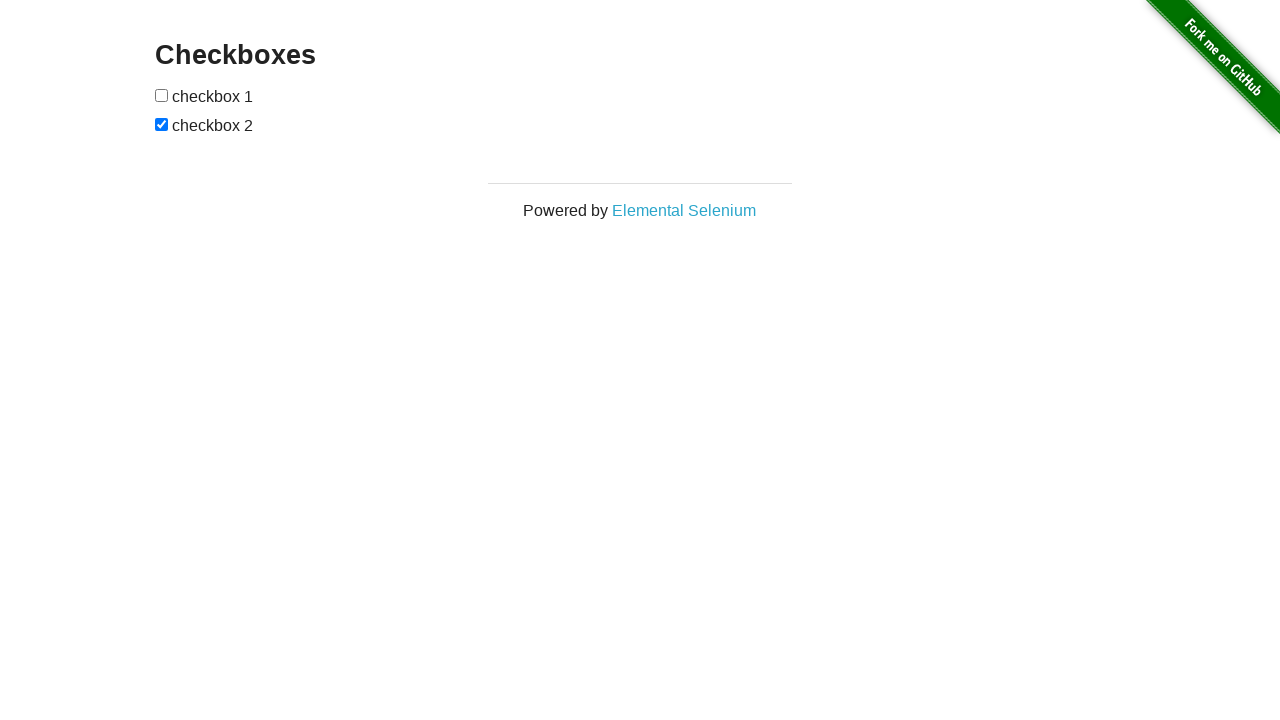

Clicked the first checkbox at (162, 95) on (//input[@type='checkbox'])[1]
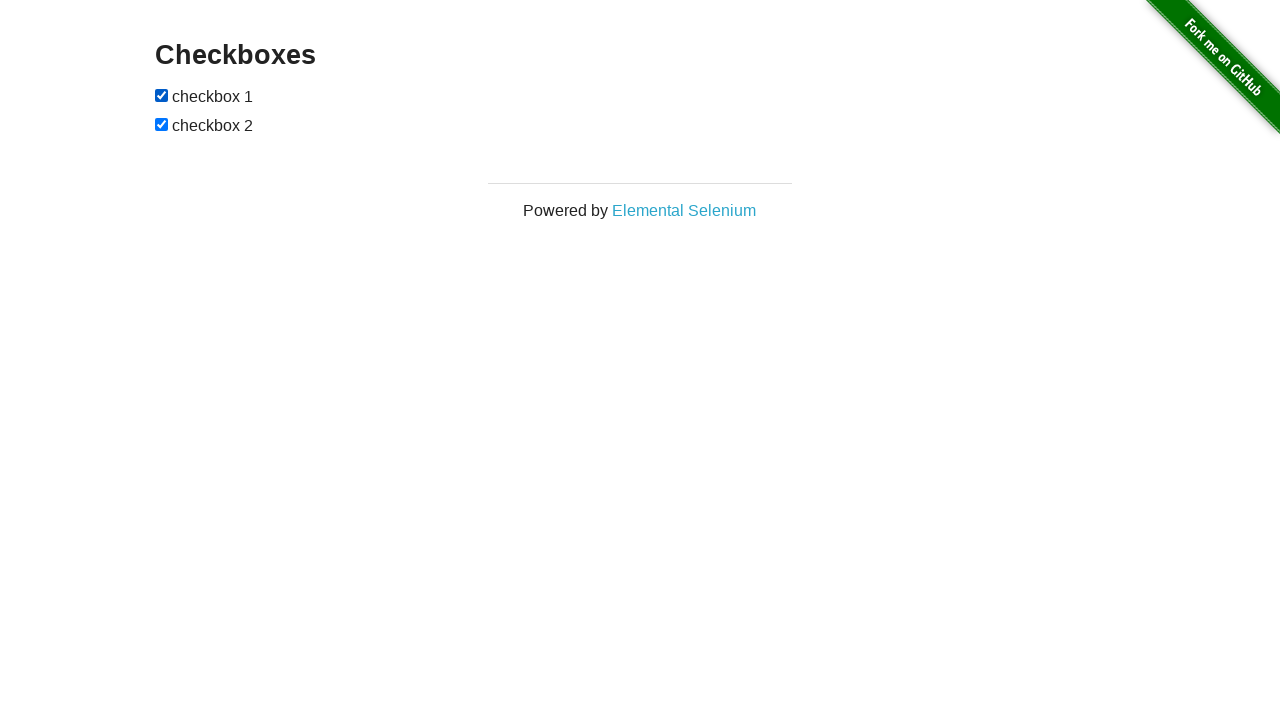

Located the second checkbox
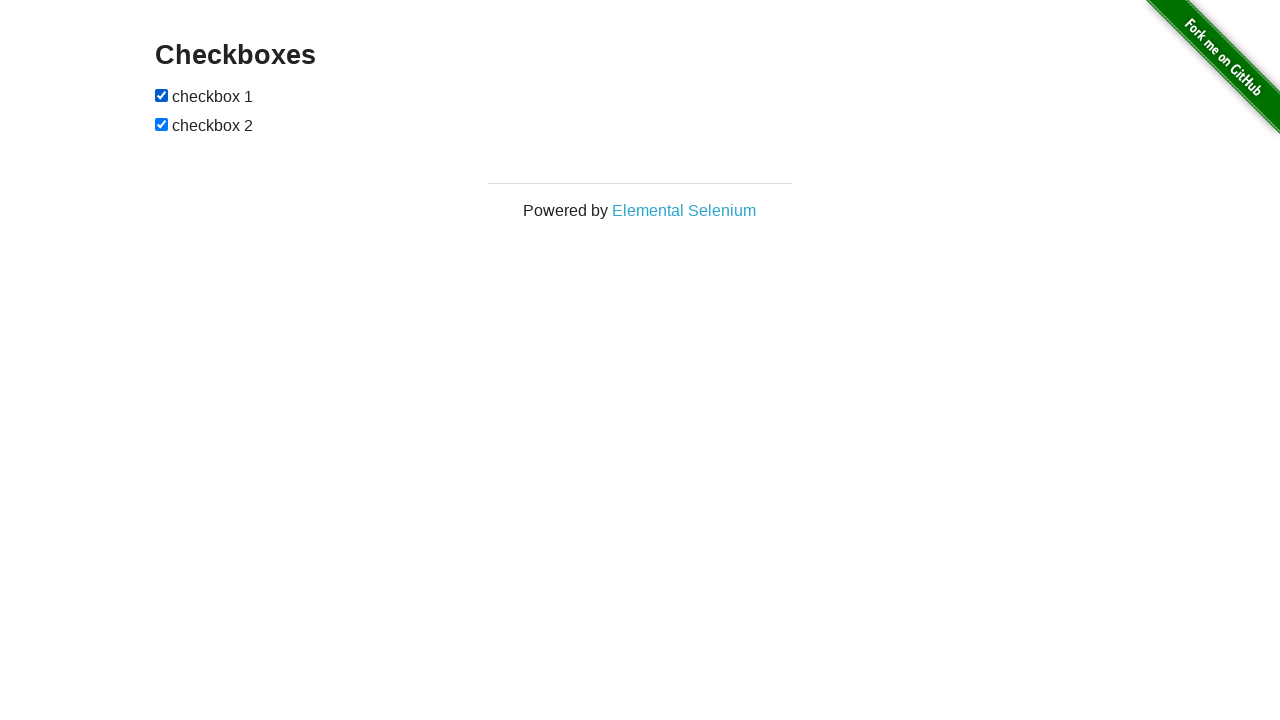

Verified second checkbox is checked
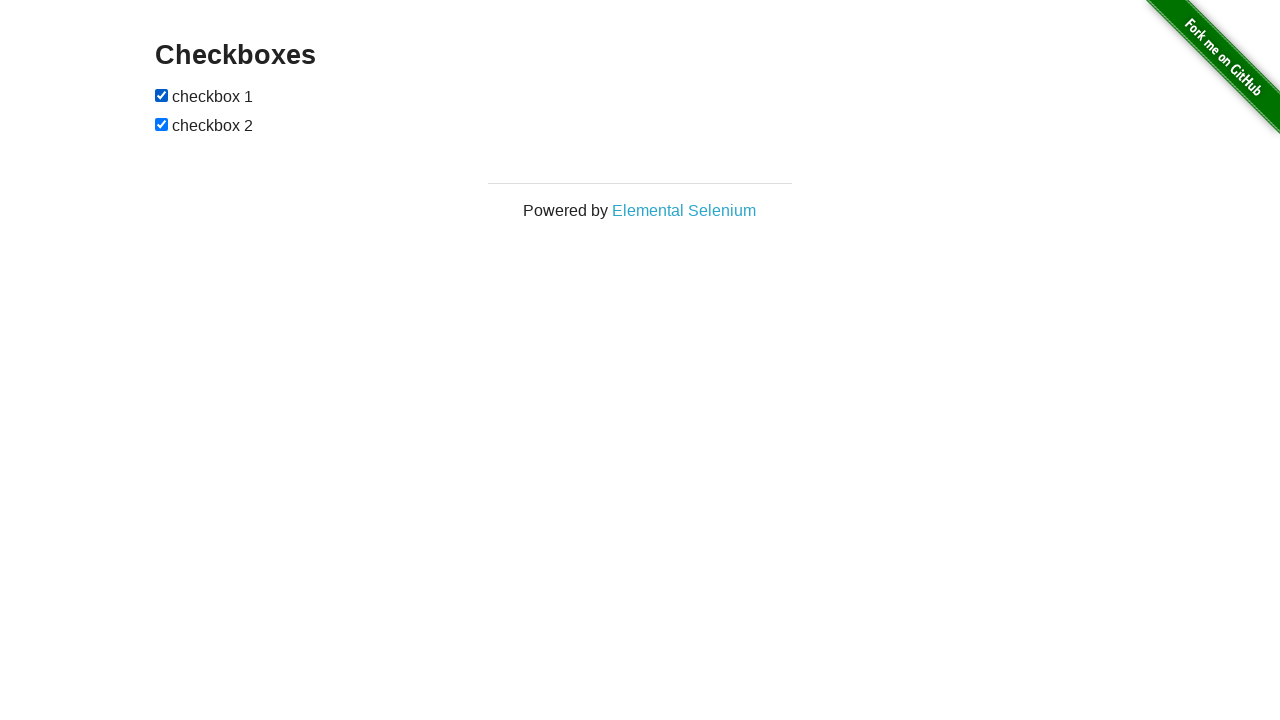

Unchecked the second checkbox at (162, 124) on (//input[@type='checkbox'])[2]
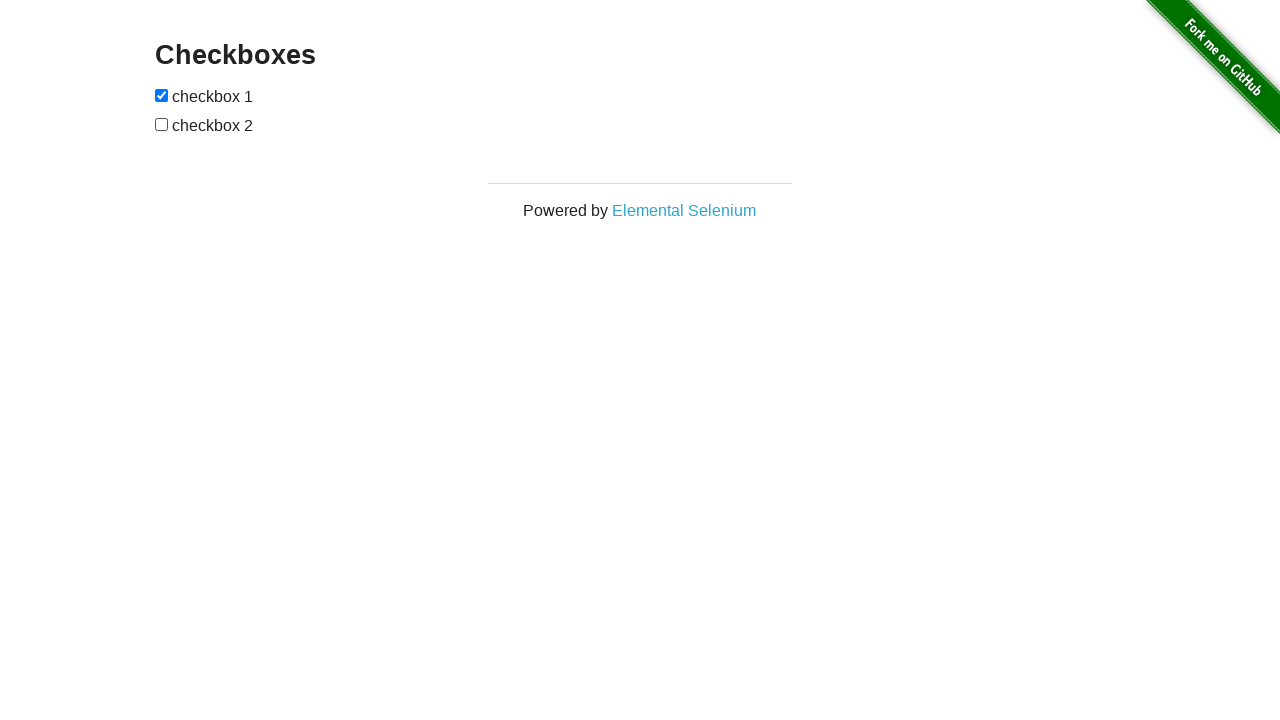

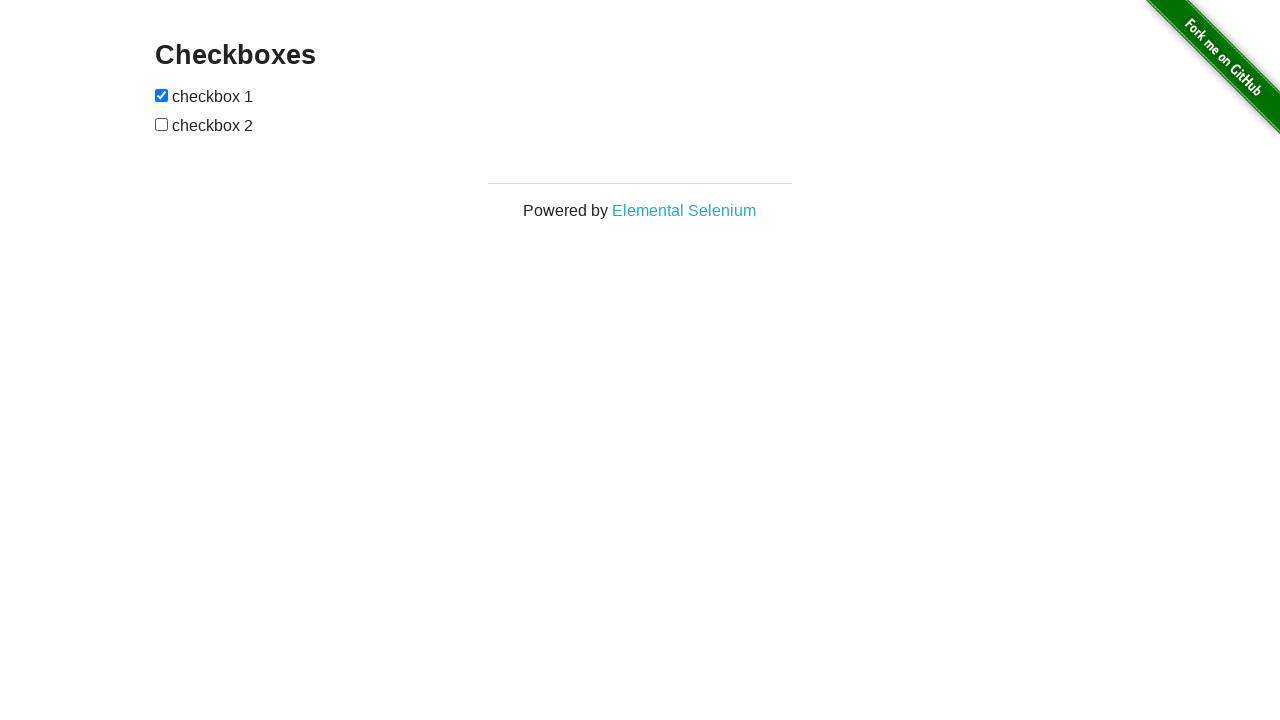